Tests JavaScript prompt dialog by clicking the prompt button, entering text, accepting it, and verifying the entered text is displayed

Starting URL: https://the-internet.herokuapp.com/javascript_alerts

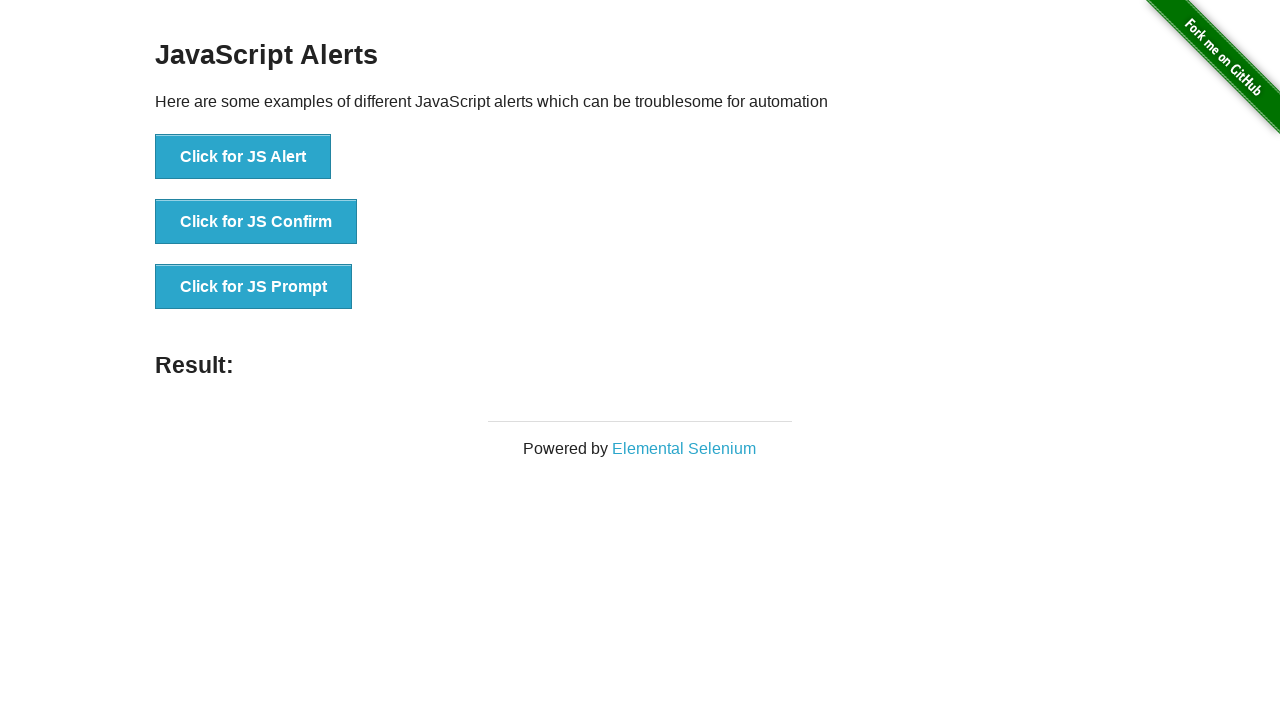

Set up dialog handler to accept prompt with 'TestUser123'
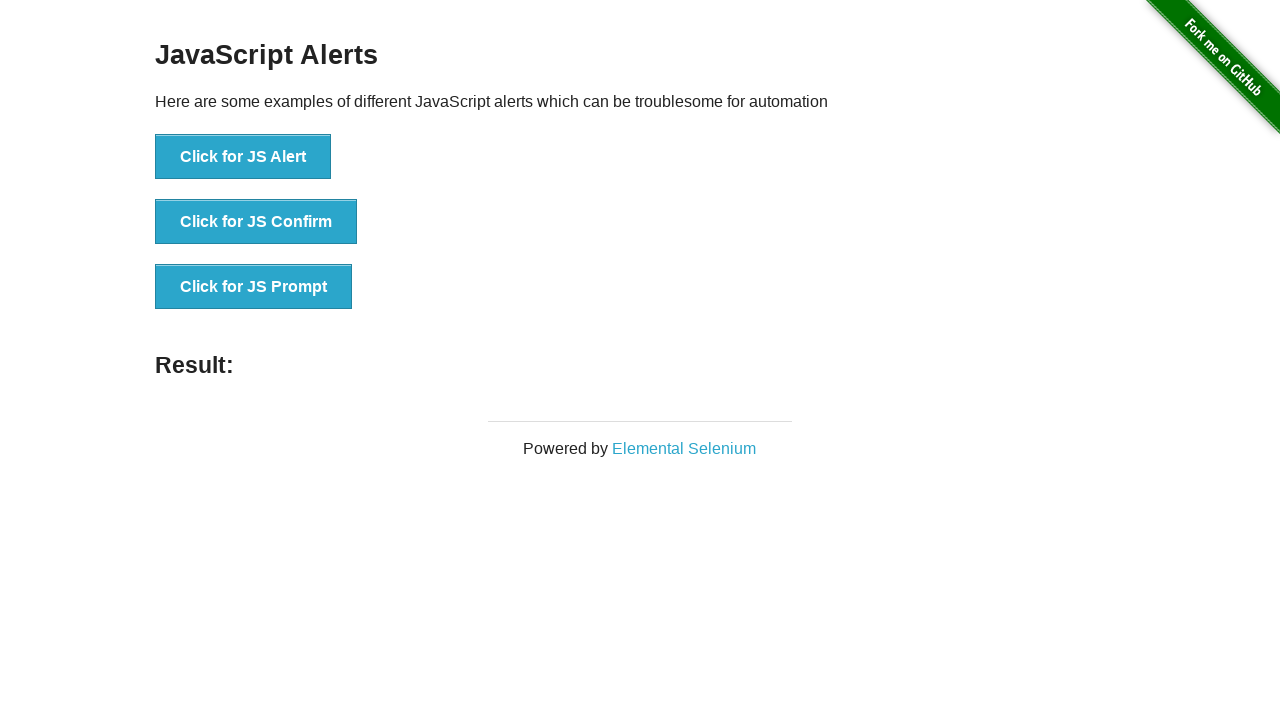

Clicked the JavaScript prompt button at (254, 287) on xpath=//button[contains(@onclick,'jsPrompt')]
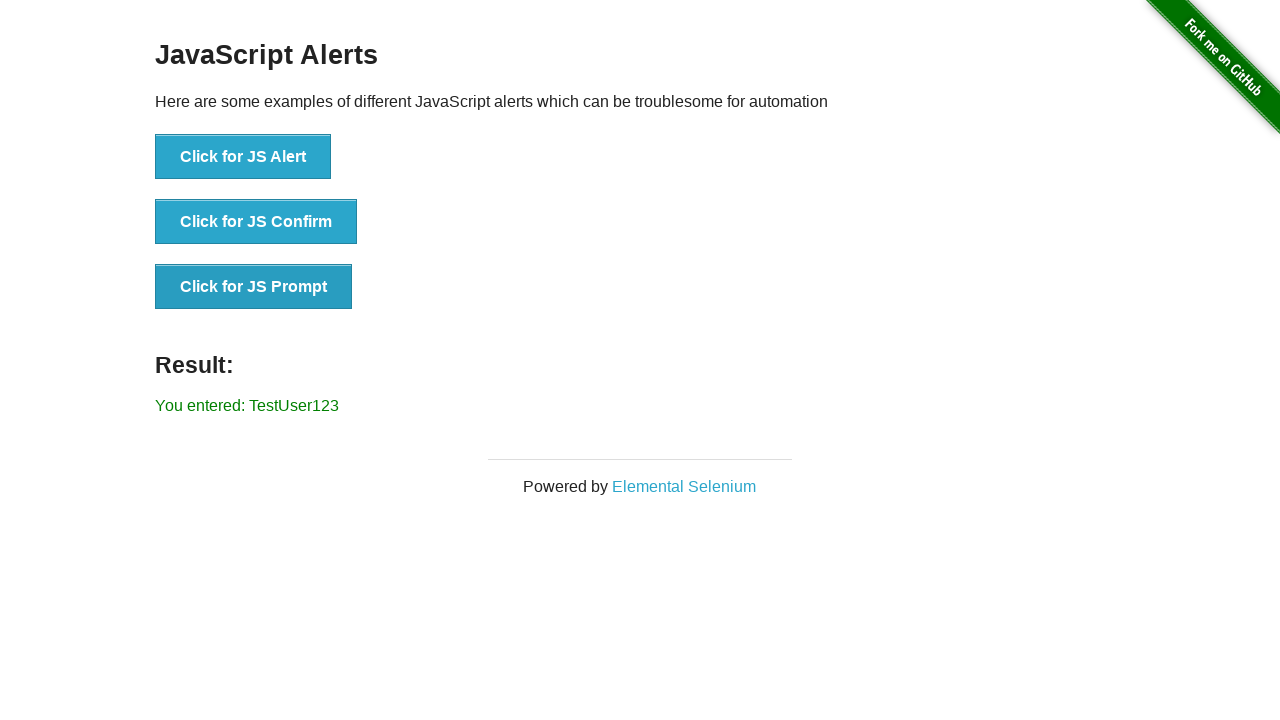

Verified that the entered text 'TestUser123' is displayed in the result
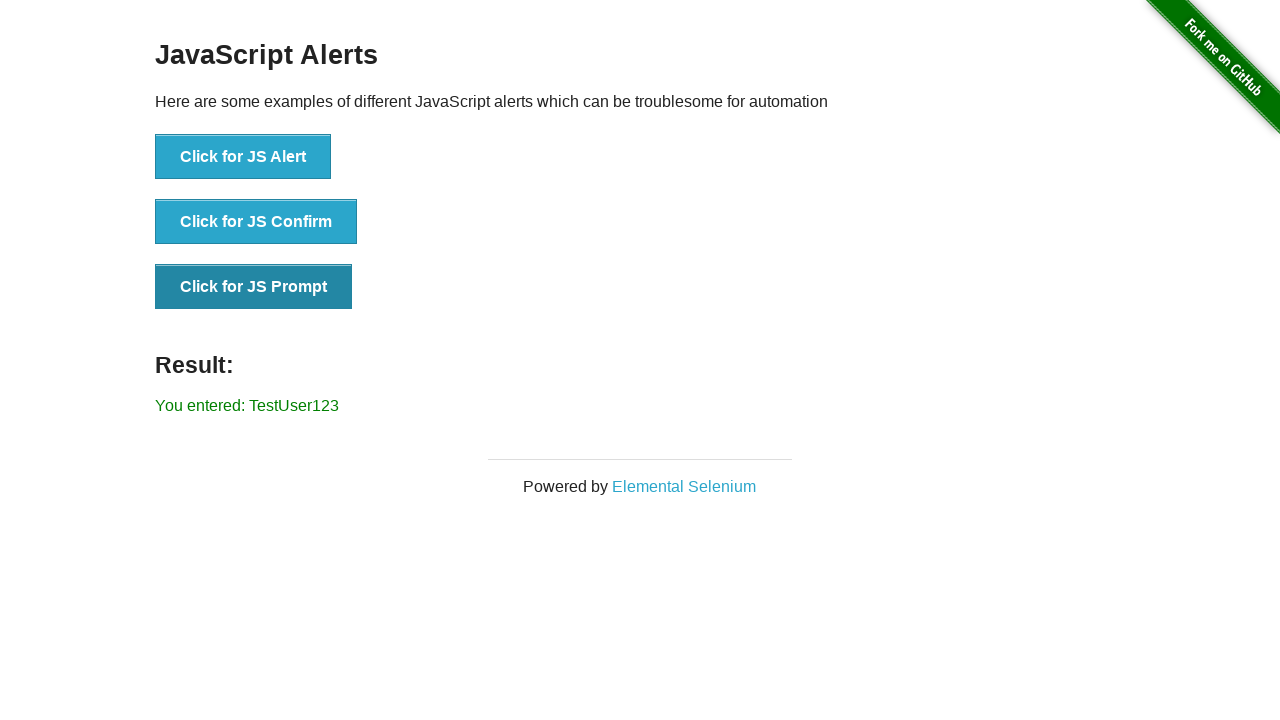

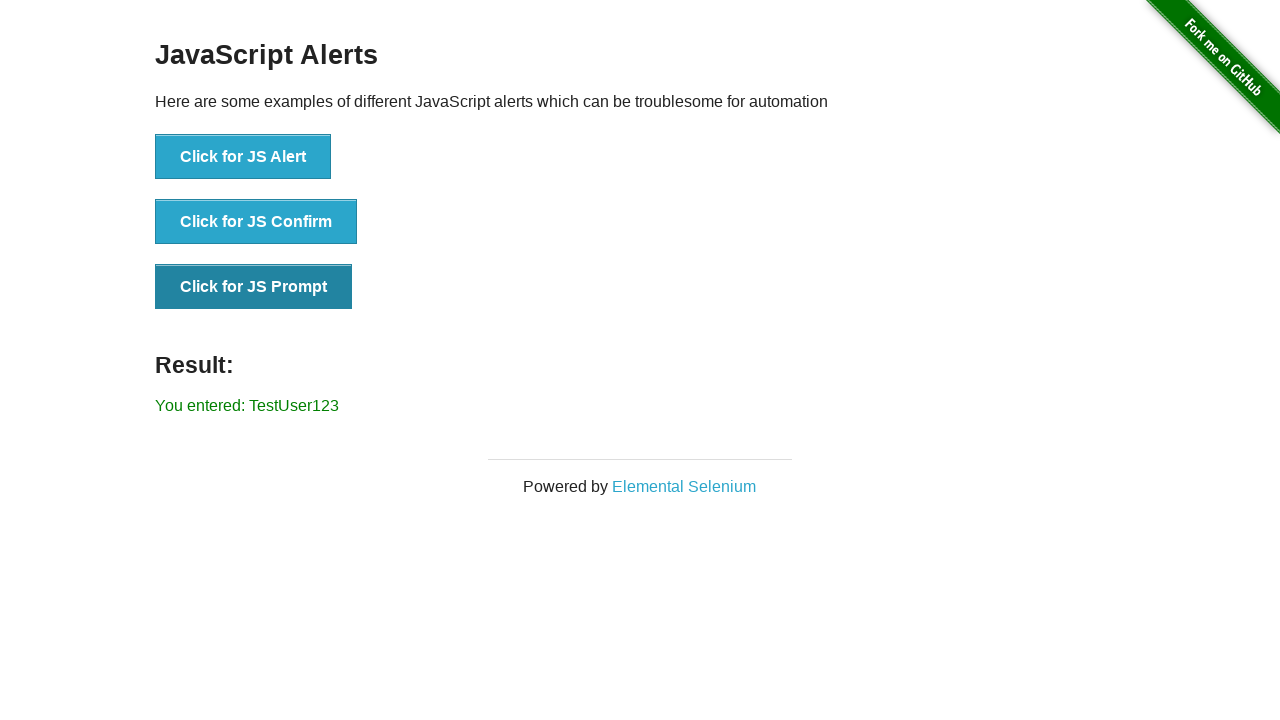